Navigates to Sauce Labs' guinea pig test page and verifies the page loads by checking for content.

Starting URL: https://saucelabs.com/test/guinea-pig

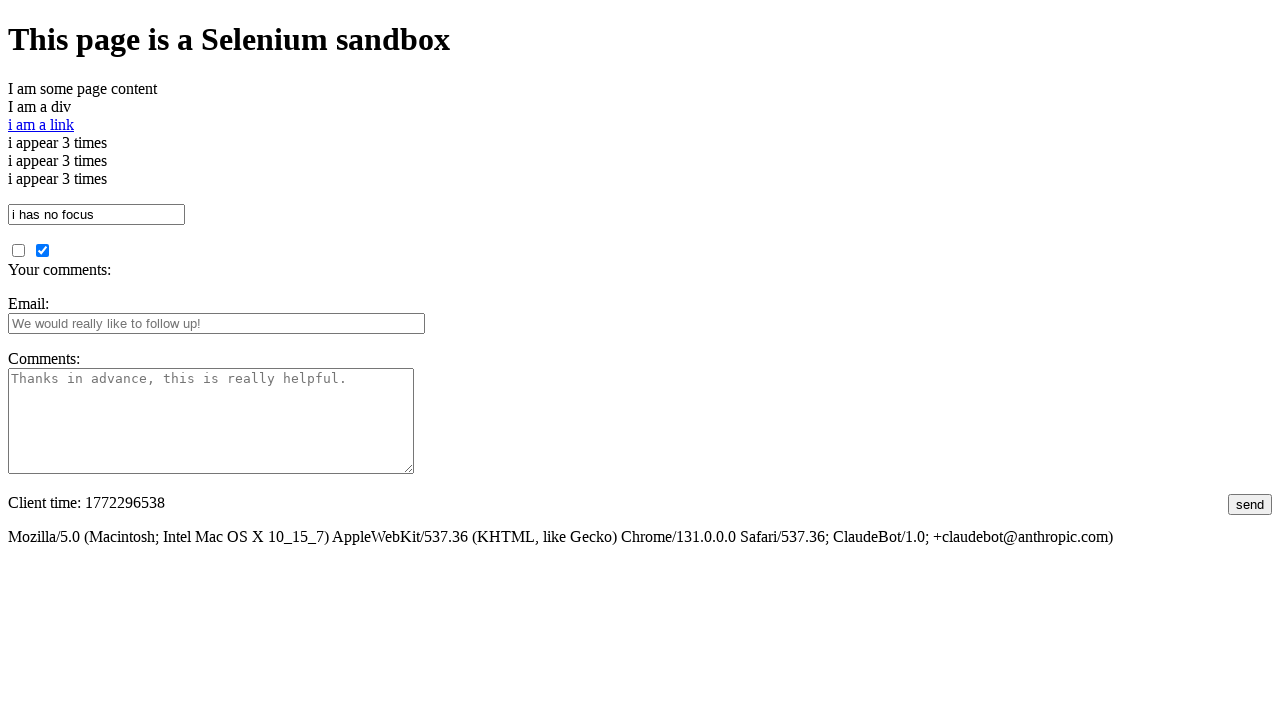

Navigated to Sauce Labs guinea pig test page
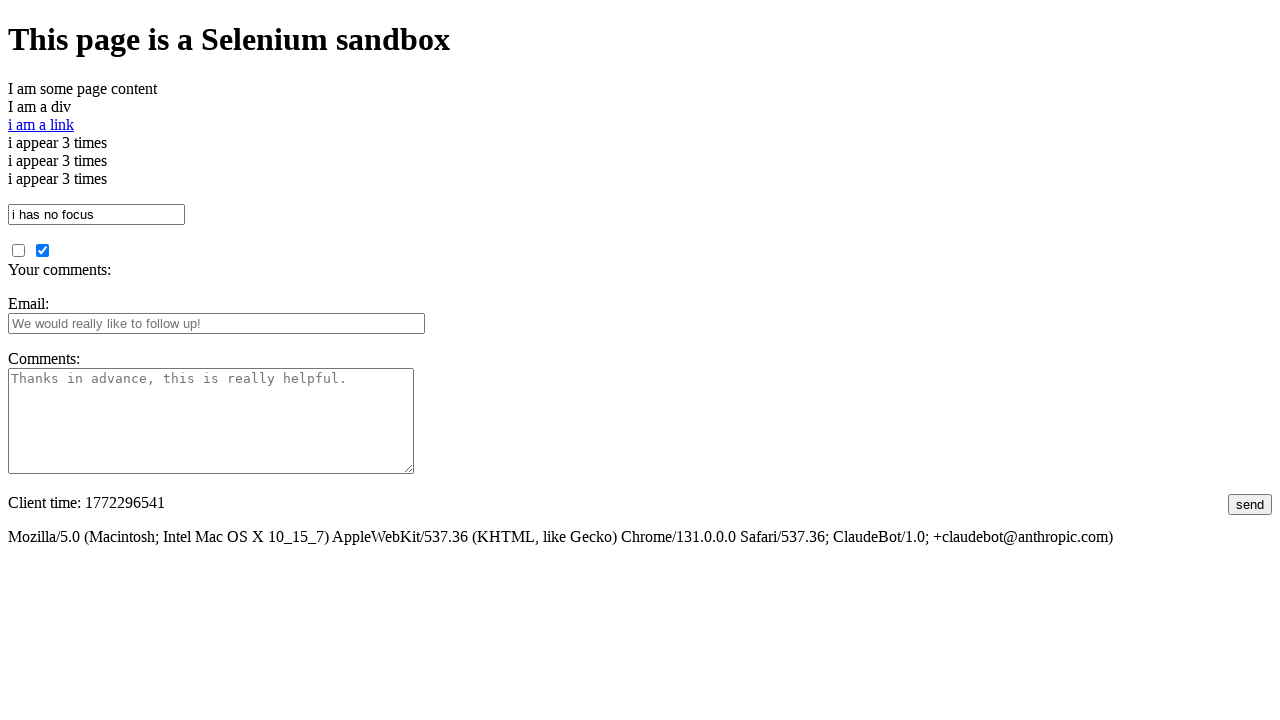

Page DOM content loaded
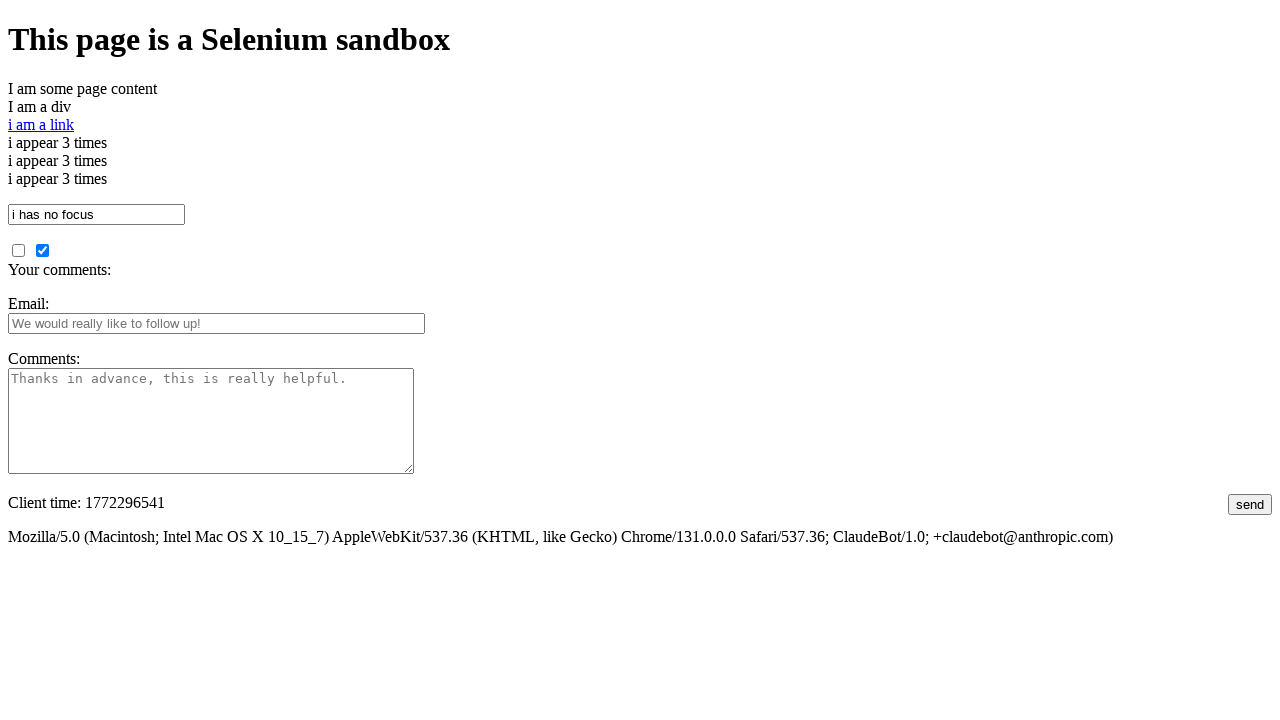

Retrieved page title: I am a page title - Sauce Labs
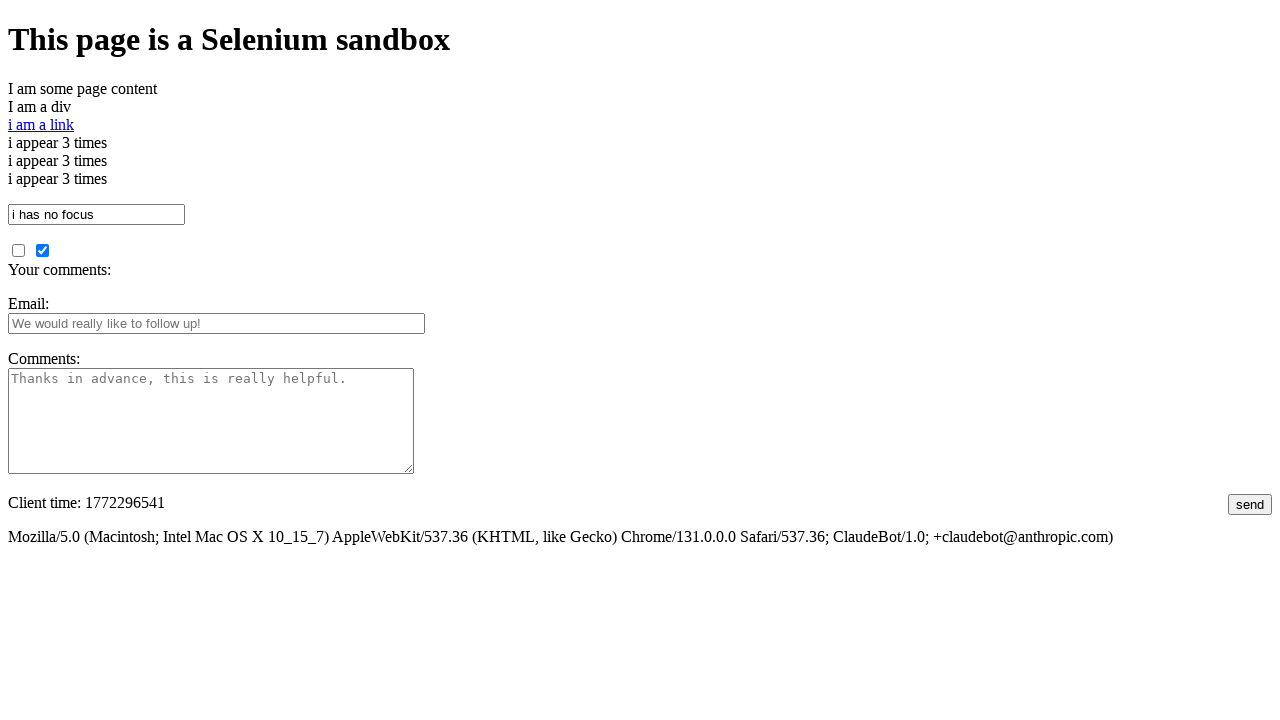

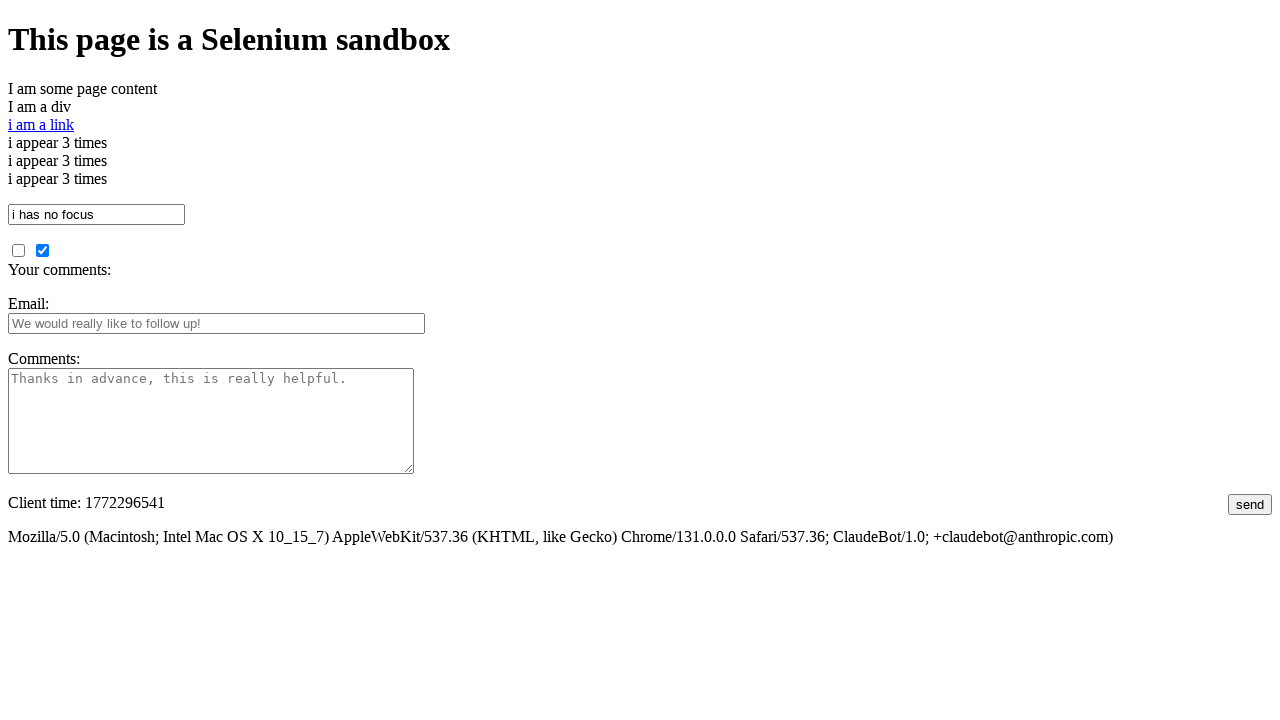